Tests empty name validation by navigating to Doctors section, opening Add New Doctor dialog, and checking for name validation error

Starting URL: https://ej2.syncfusion.com/showcase/angular/appointmentplanner/#/dashboard

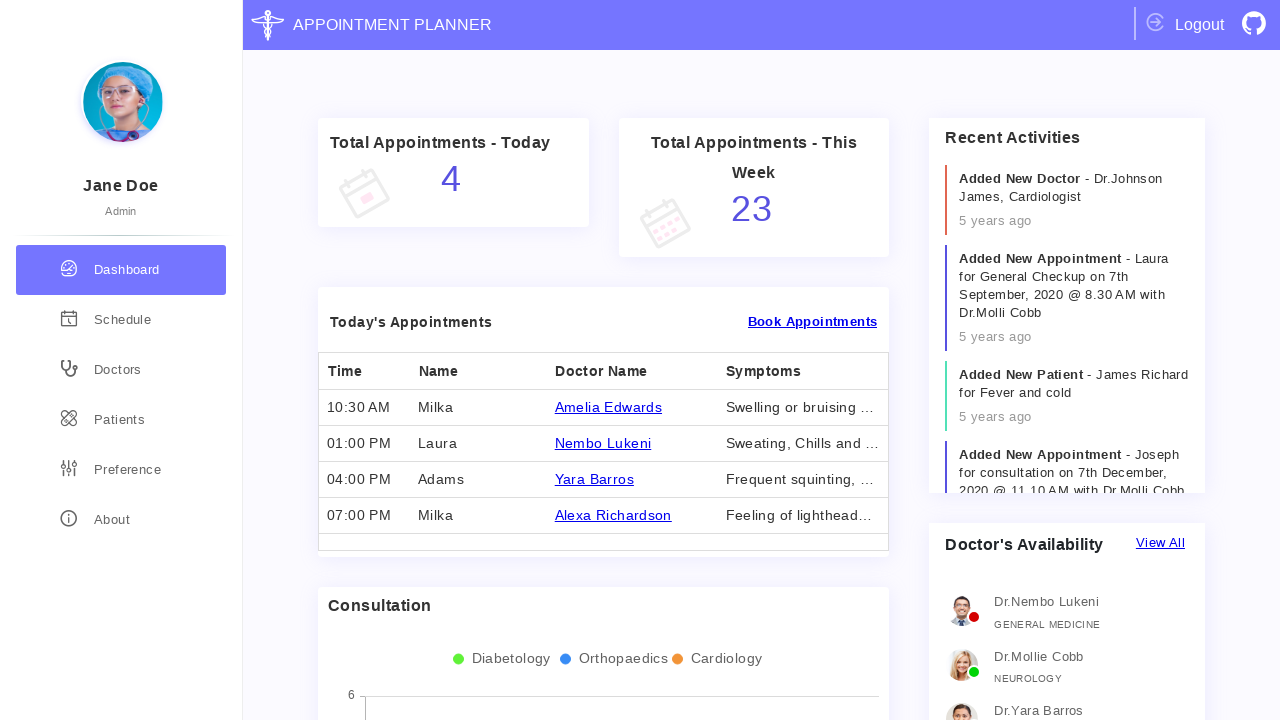

Clicked on Doctors sidebar item at (121, 370) on xpath=//*[@class='sidebar-item doctors']
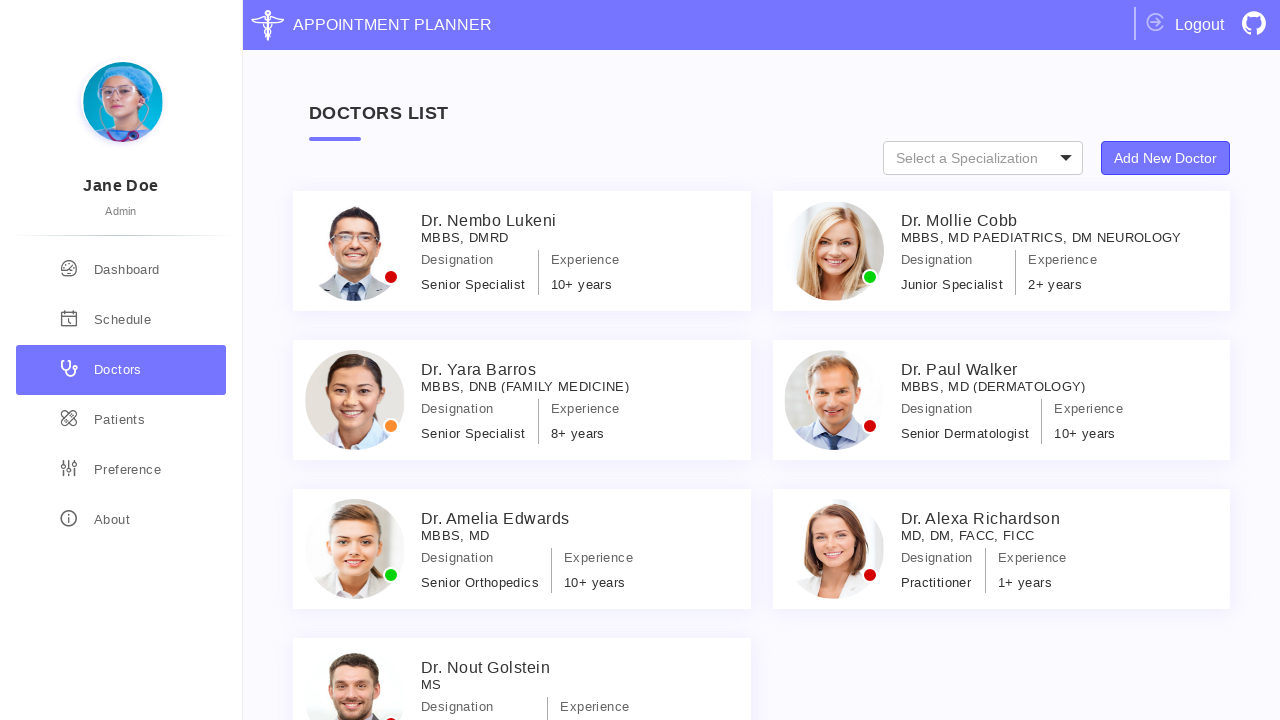

Clicked Add New Doctor button to open dialog at (1166, 158) on xpath=//*[@class='specialization-types']//button[text()='Add New Doctor']
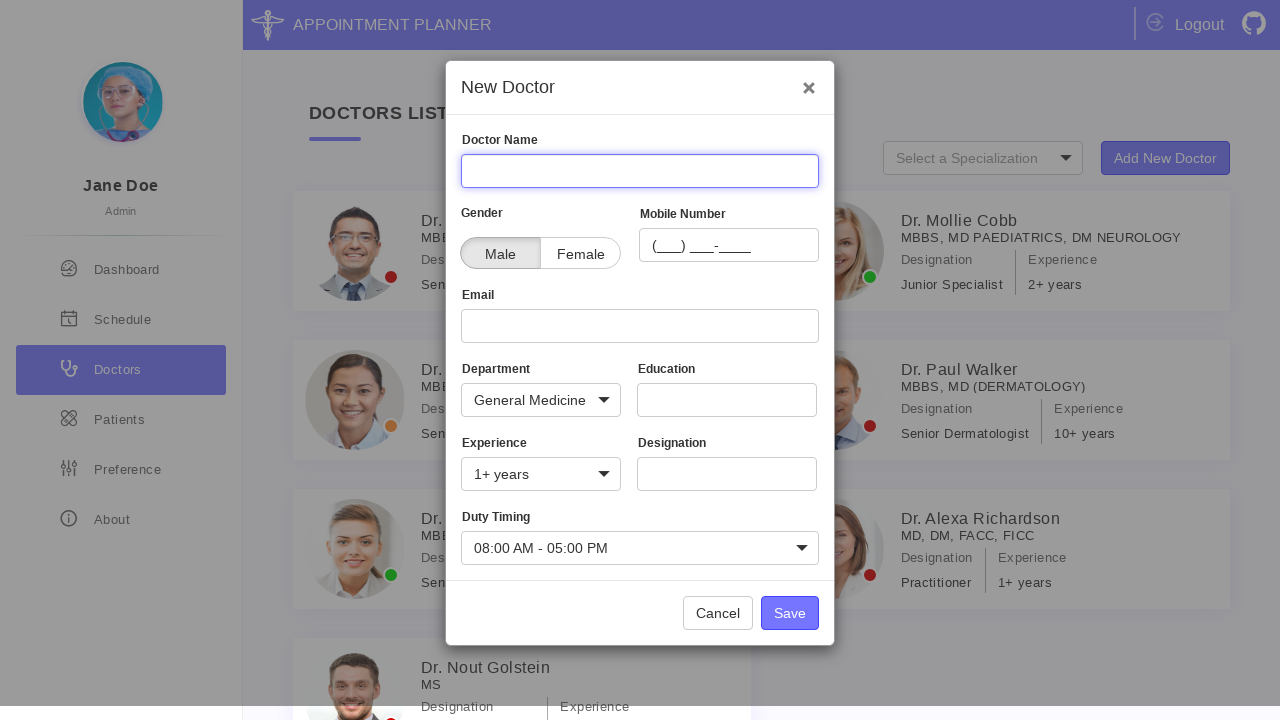

Clicked Female radio button to trigger validation at (580, 253) on xpath=//*[@for='patientCheckFemale']
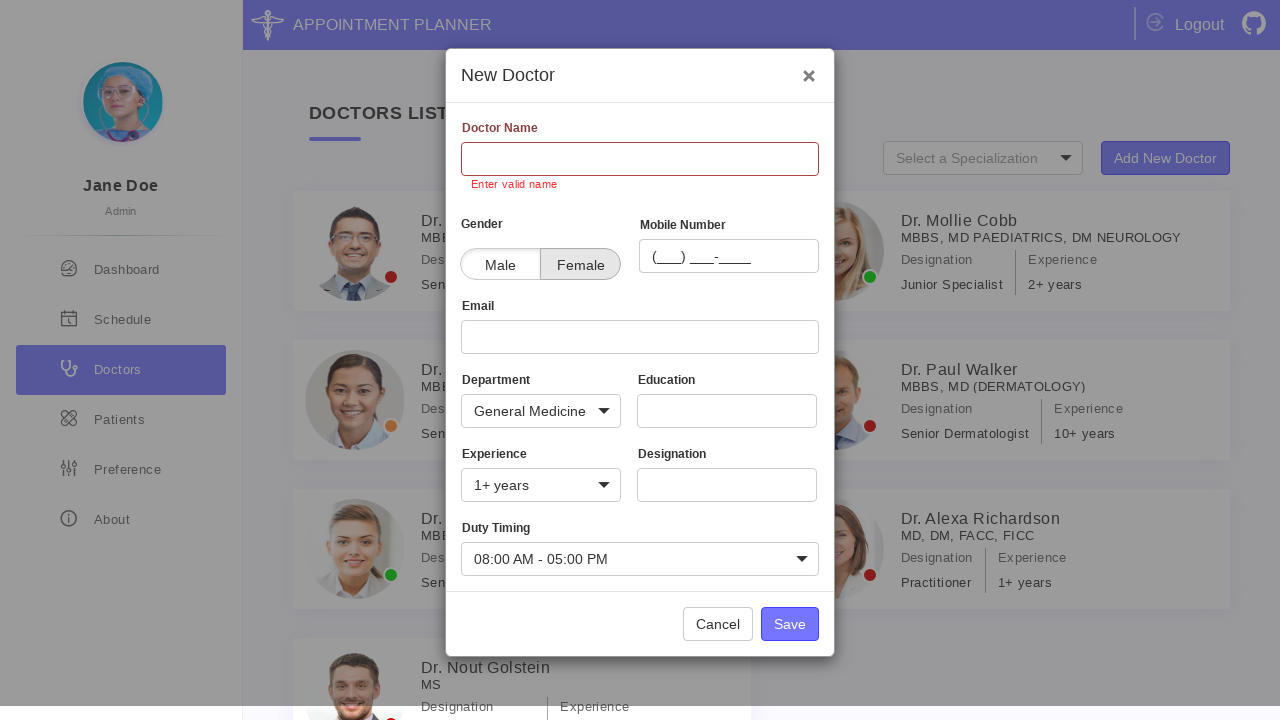

Waited for name validation error message to appear
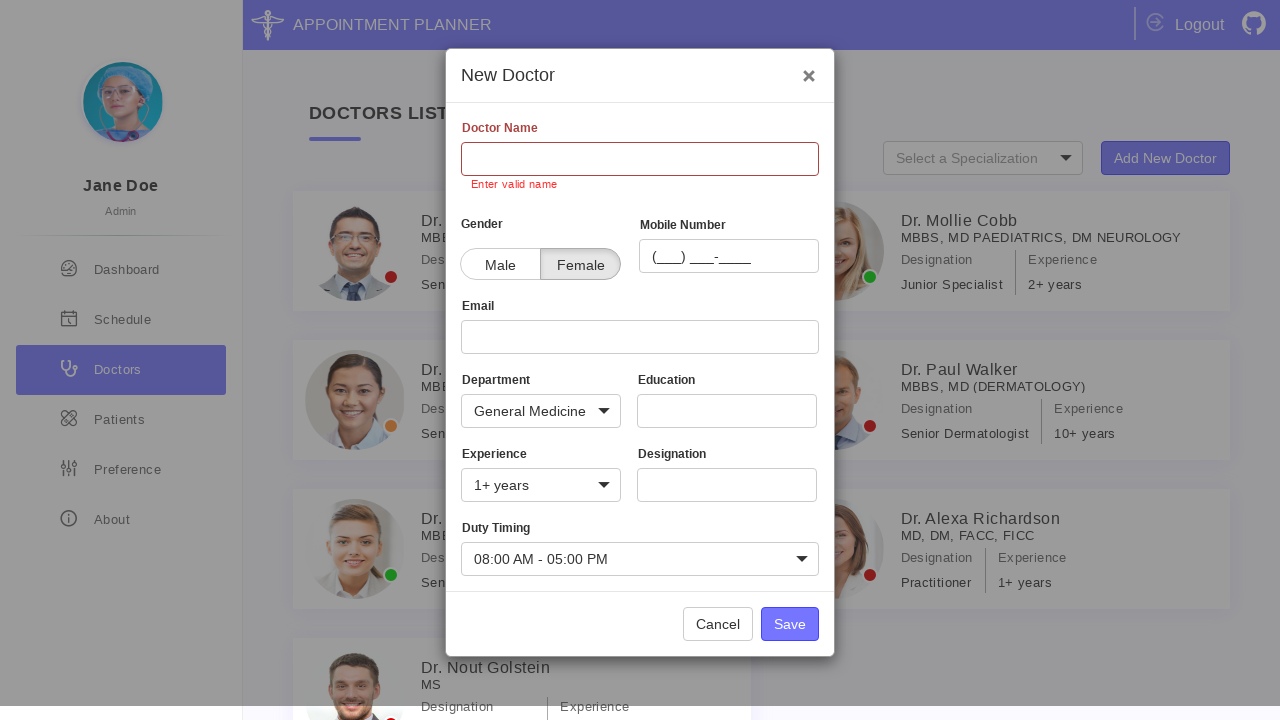

Verified name validation error message displays 'Enter valid name'
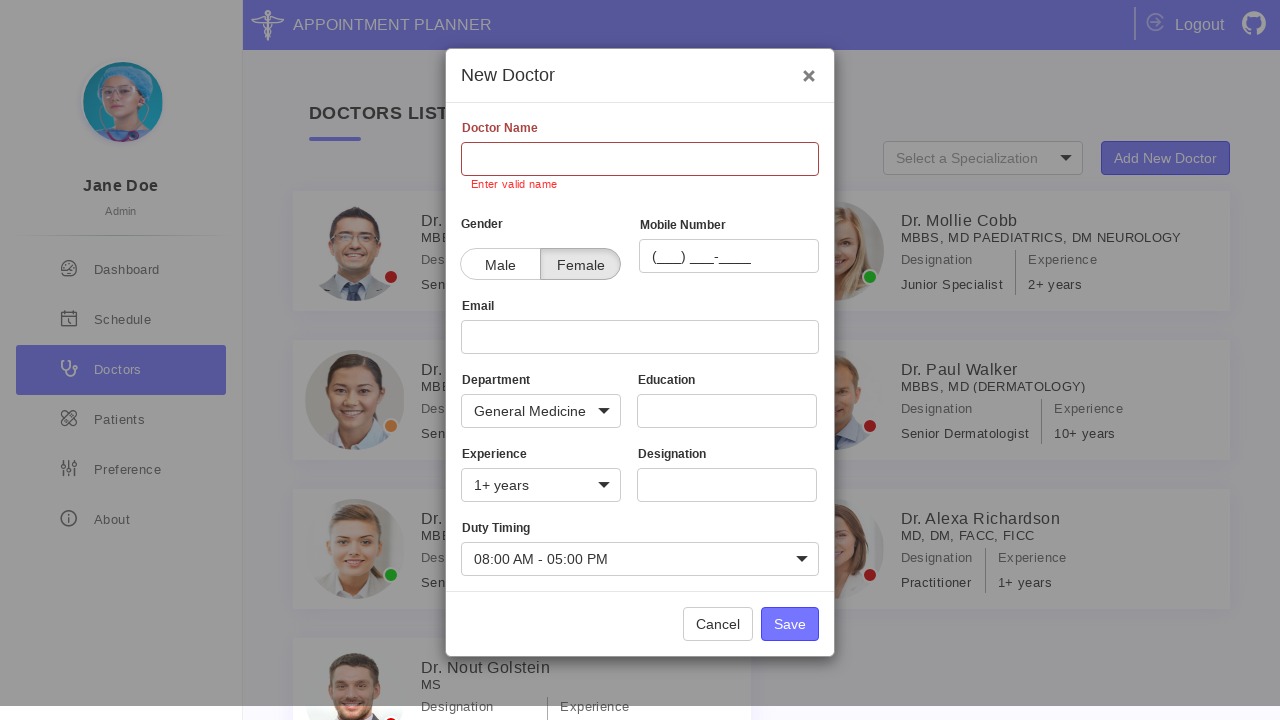

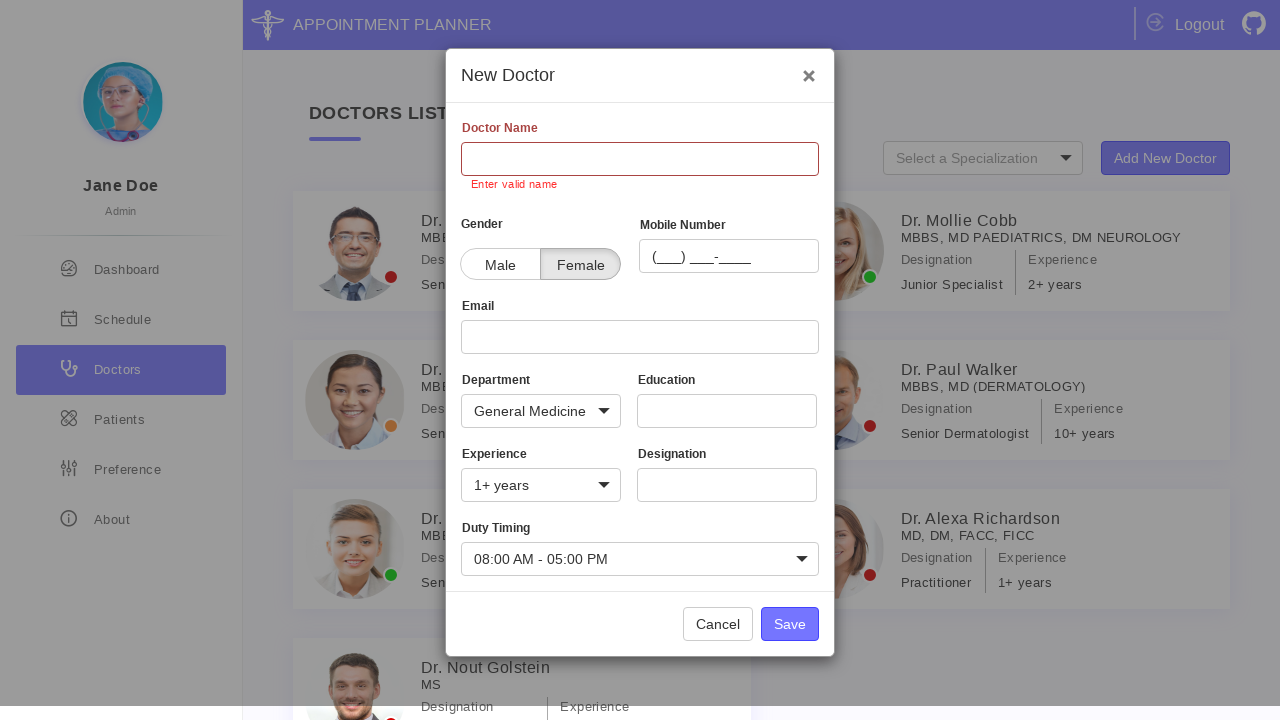